Opens TestProject main page, then opens TestProject blog in a new window

Starting URL: https://testproject.io/

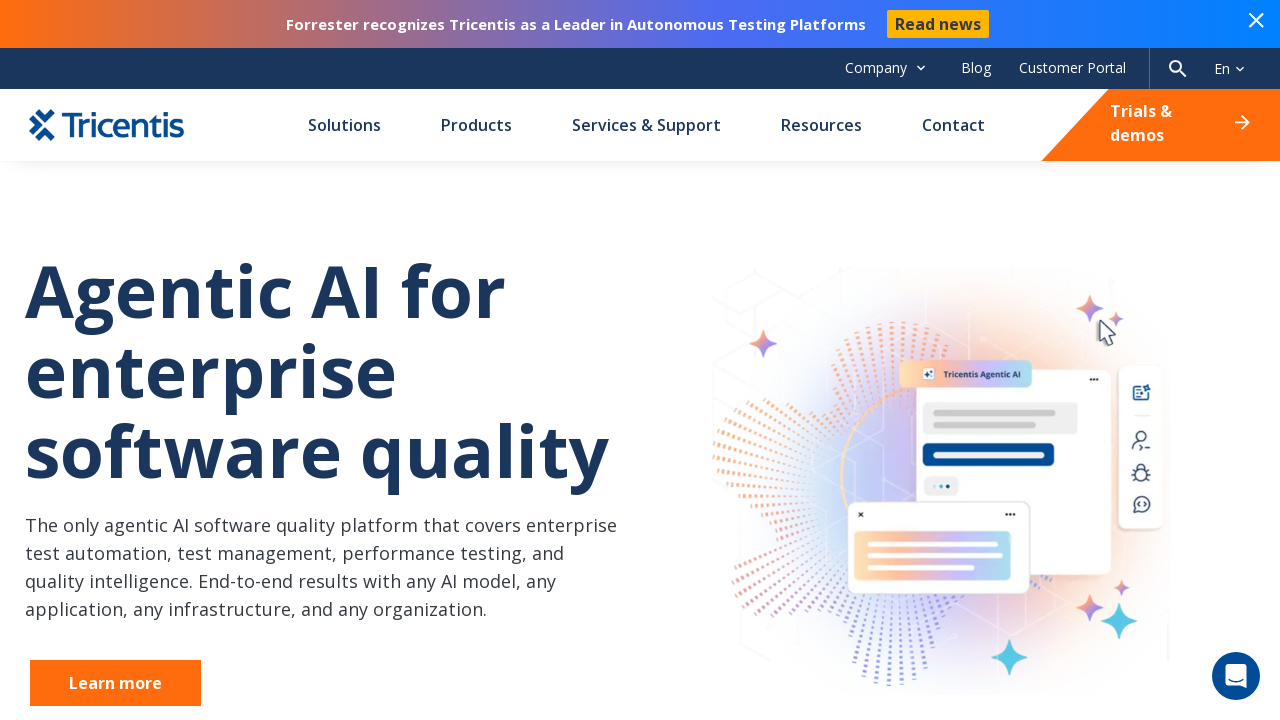

Navigated to TestProject main page
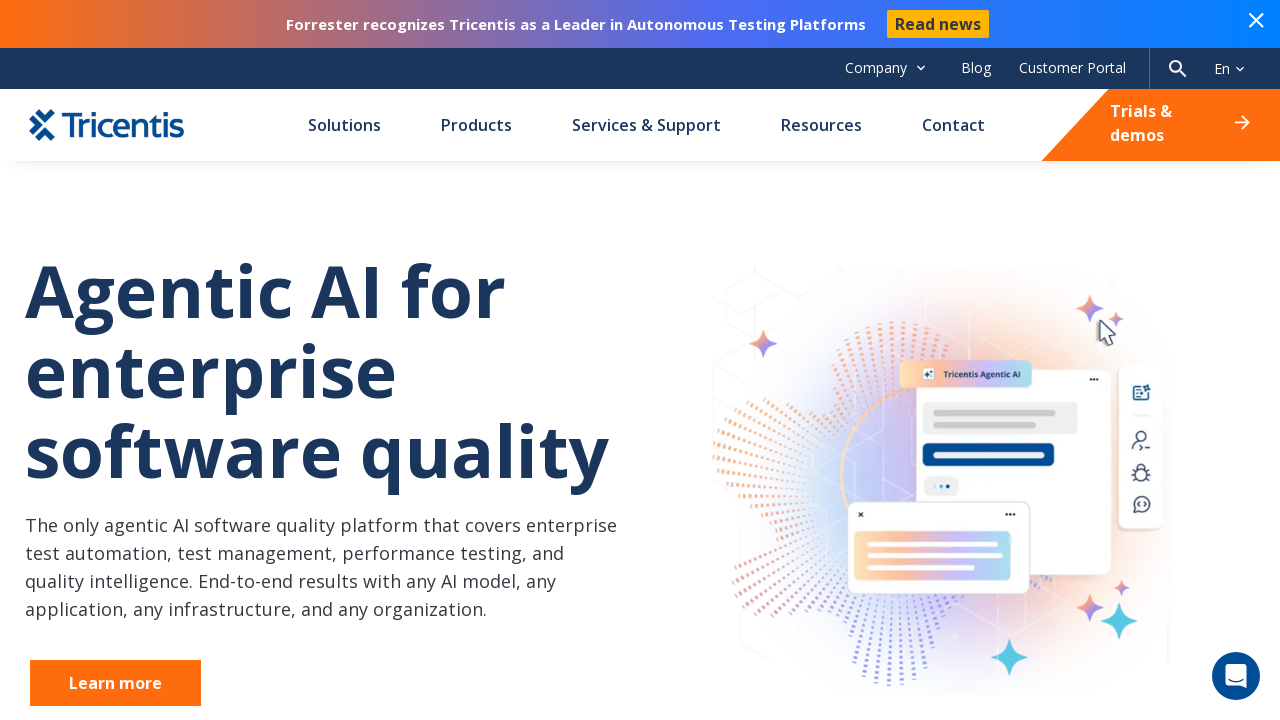

Opened a new browser window/tab
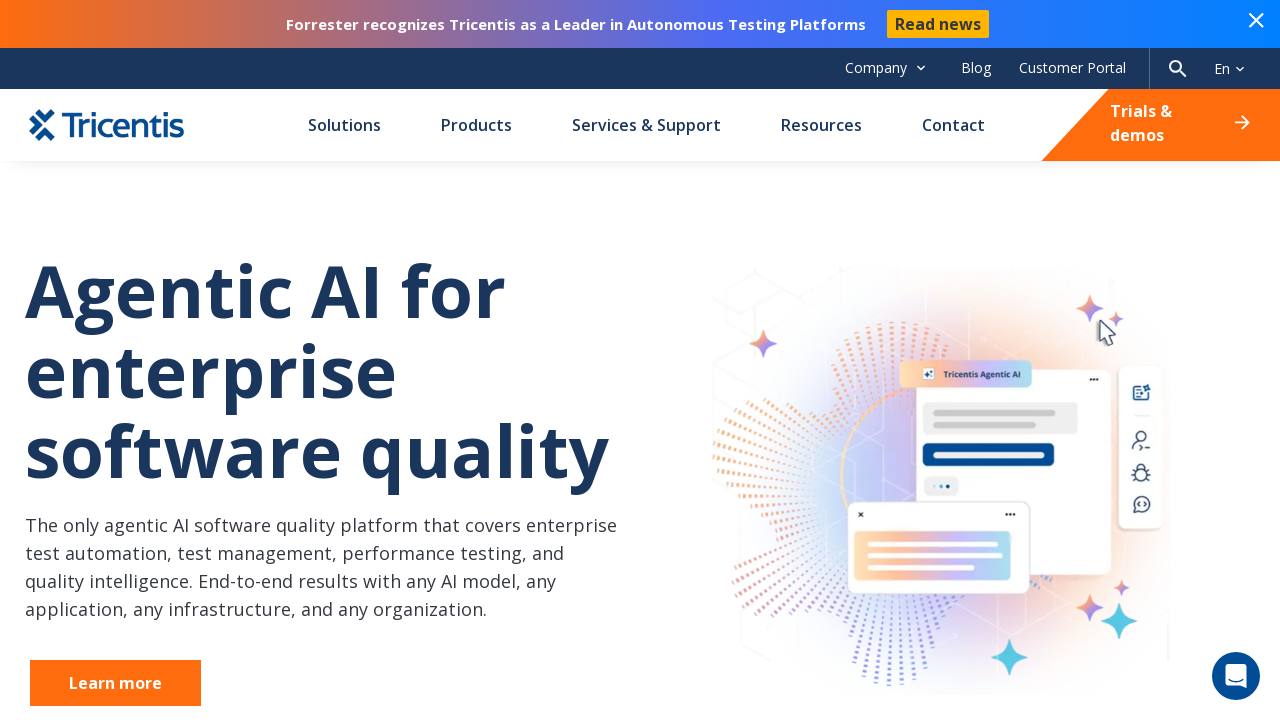

Navigated to TestProject blog in new window
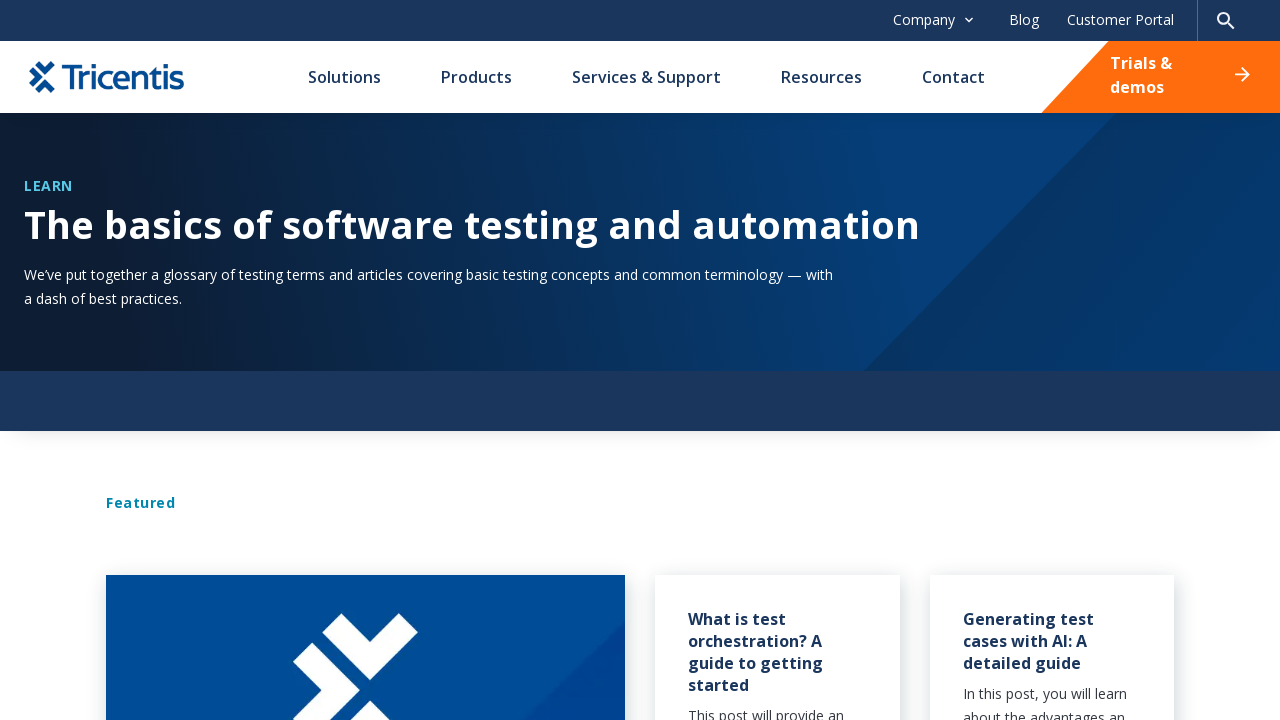

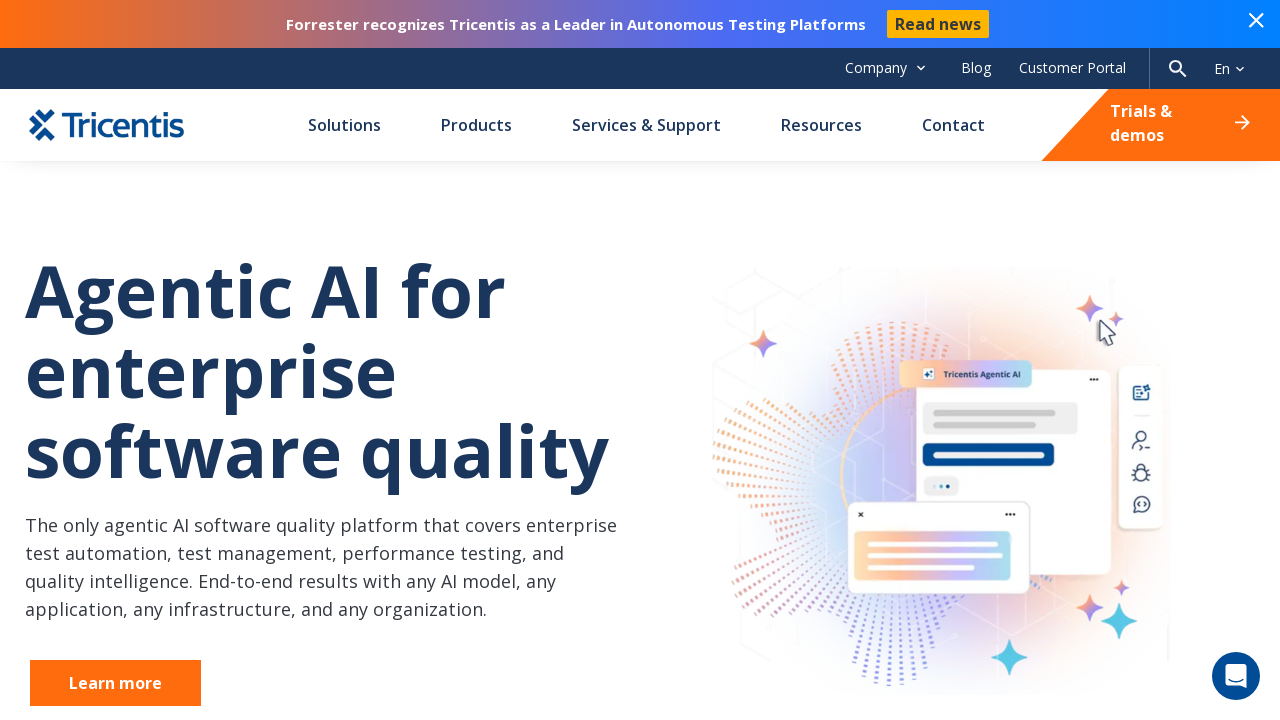